Tests product search functionality on Rahul Shetty Academy's Selenium Practice page by entering a search term and verifying the product is displayed.

Starting URL: https://rahulshettyacademy.com/seleniumPractise/#/

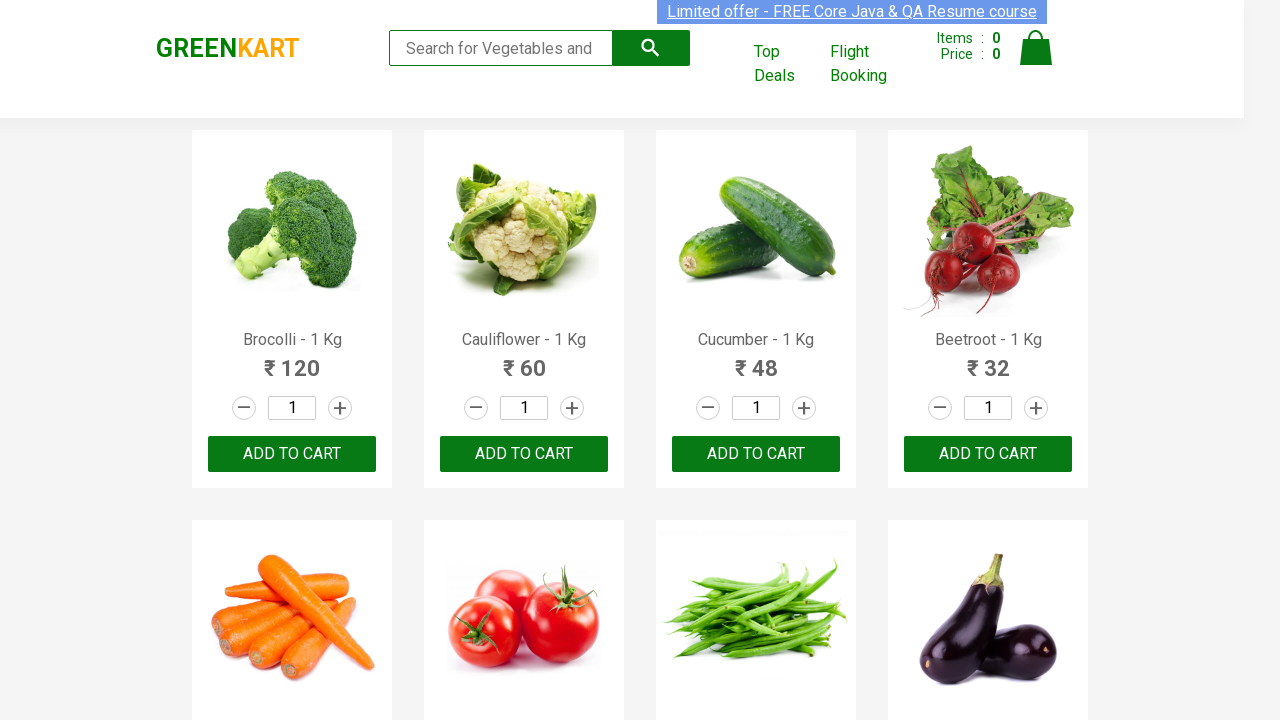

Filled search field with 'Tomato' on .search-keyword
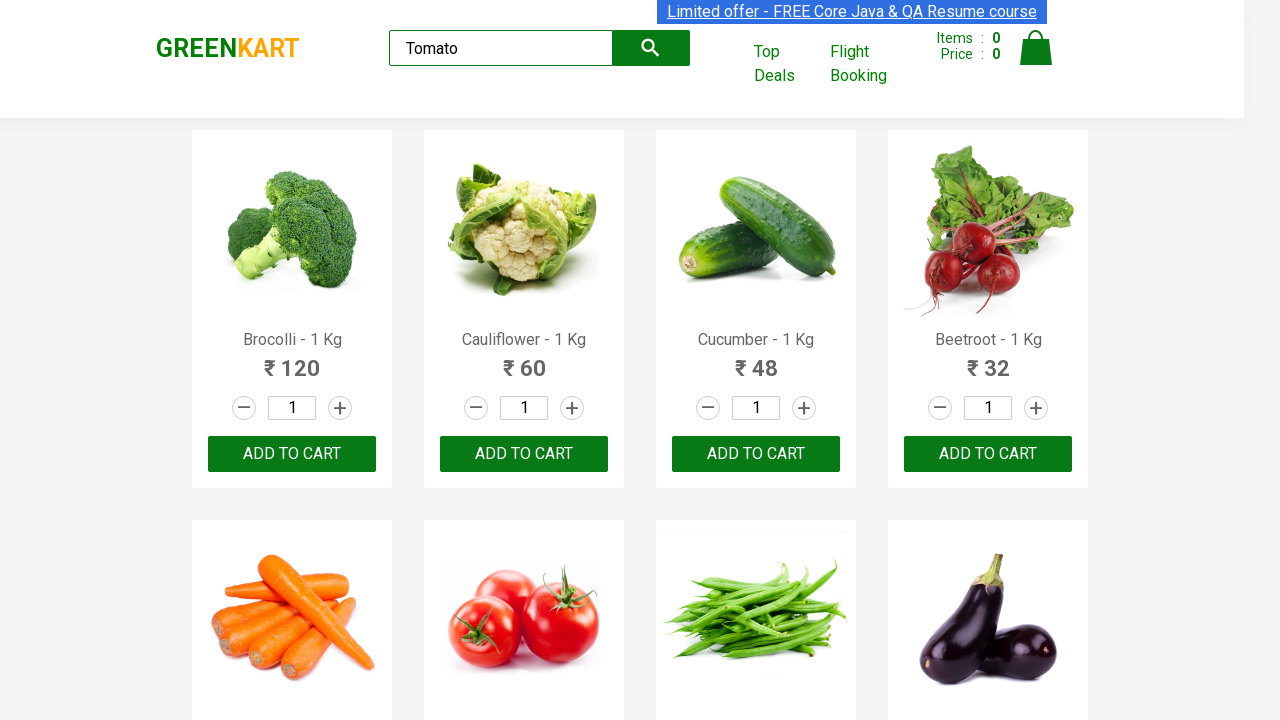

Waited 2 seconds for search results to load
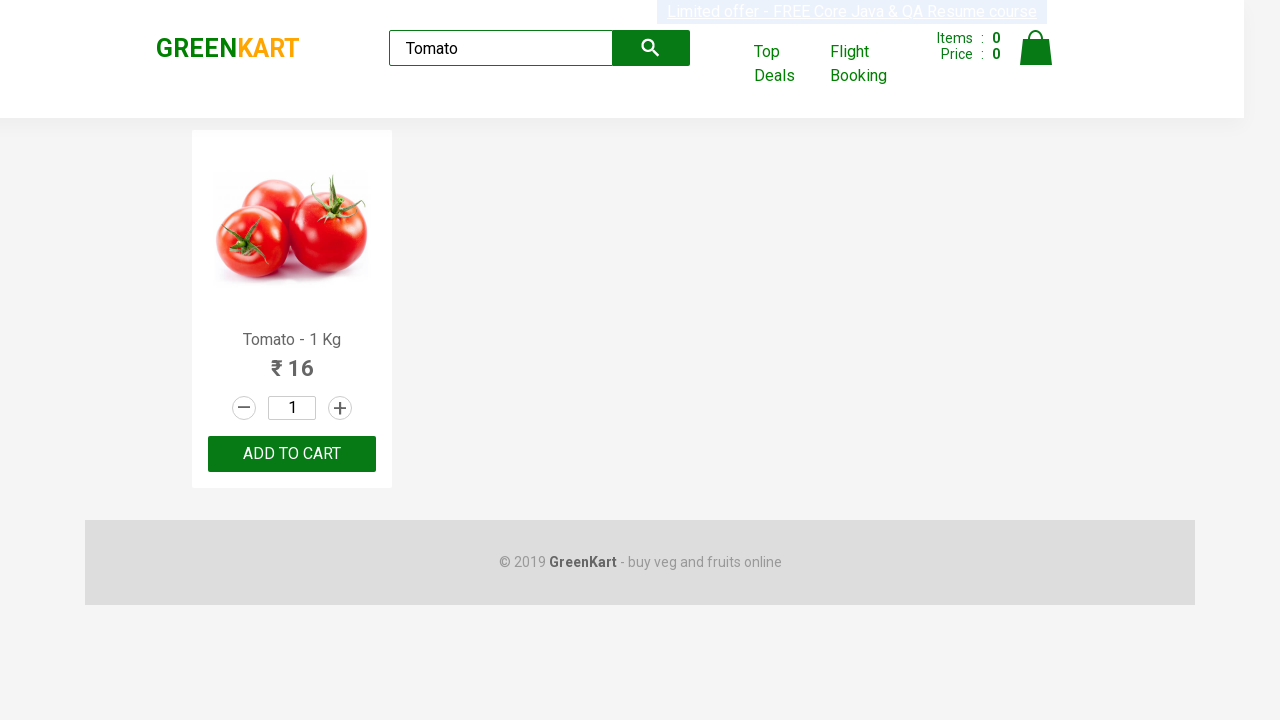

Product name element loaded and verified
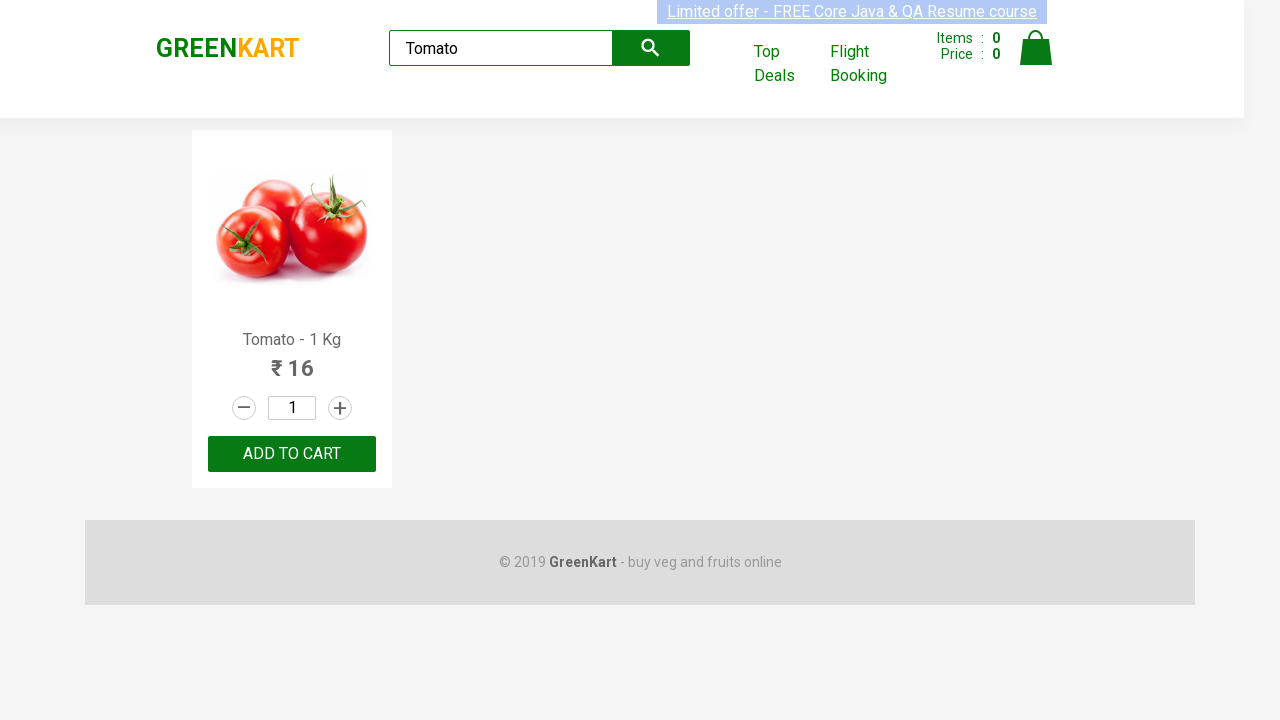

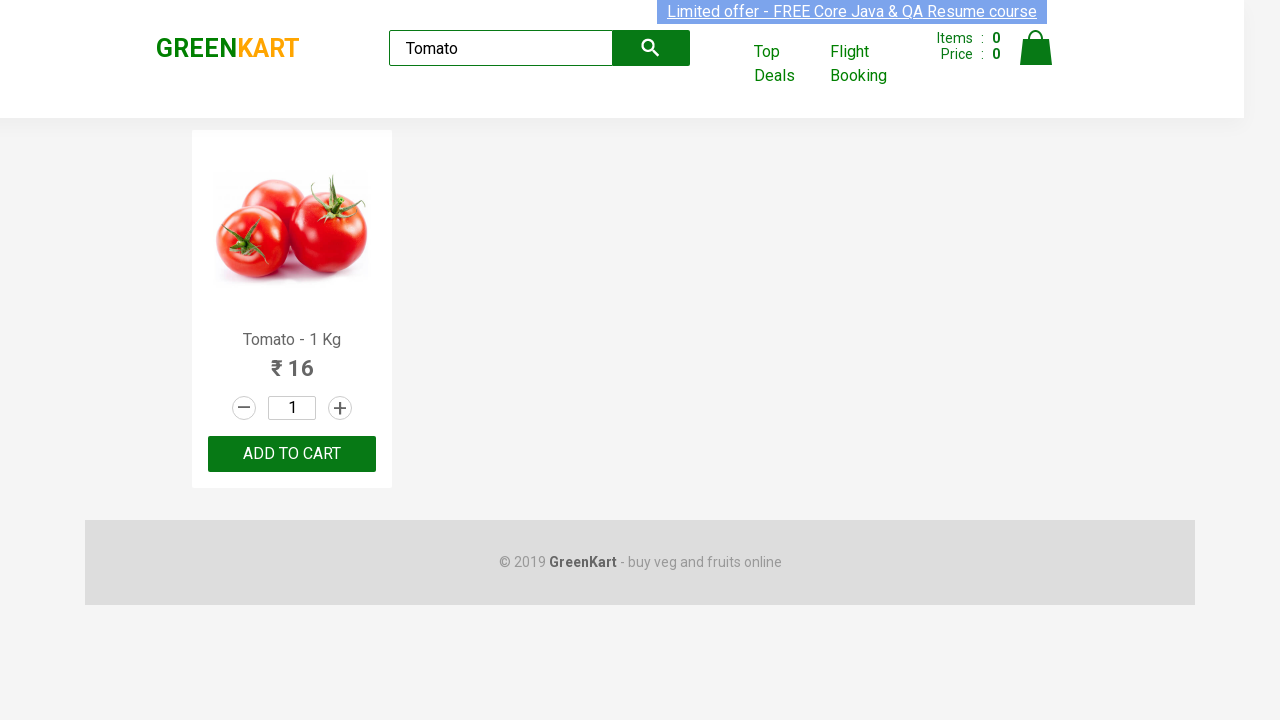